Tests alert popup functionality by clicking a button to trigger an alert and accepting it

Starting URL: https://kristinek.github.io/site/examples/alerts_popups

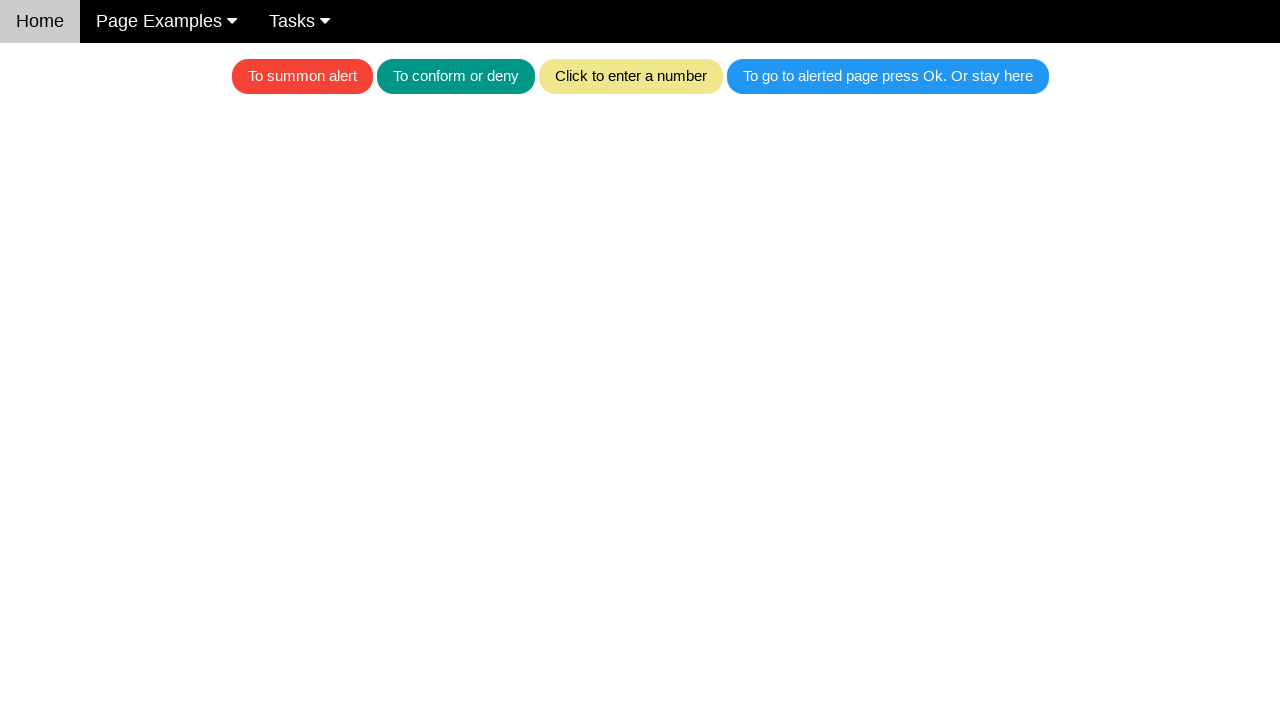

Clicked red button to trigger alert at (302, 76) on .w3-red
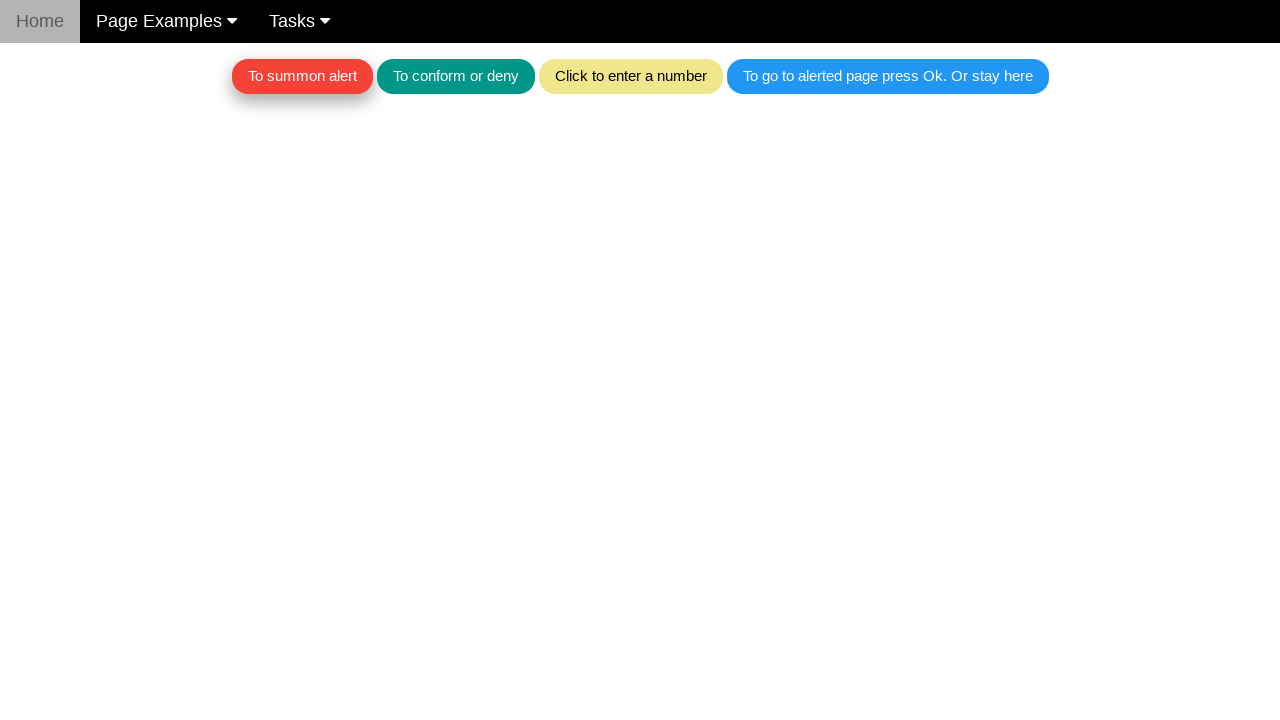

Set up dialog handler to accept alerts
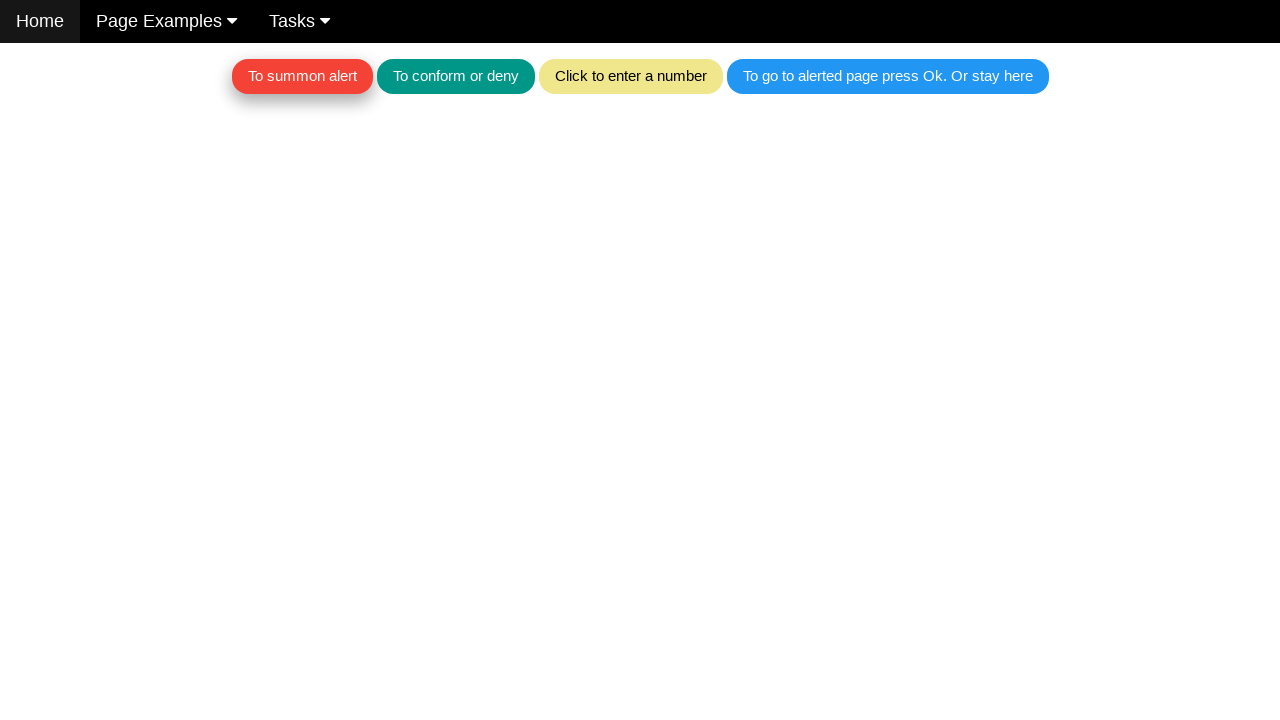

Clicked red button again to trigger alert at (302, 76) on .w3-red
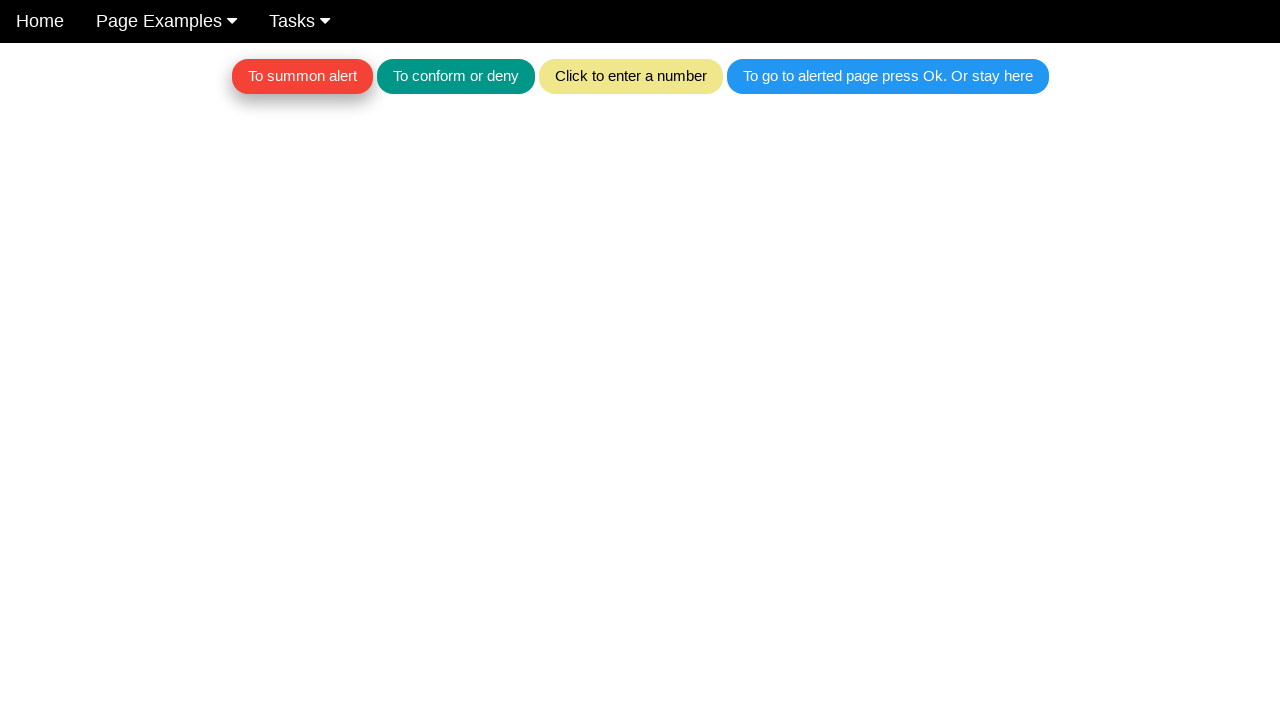

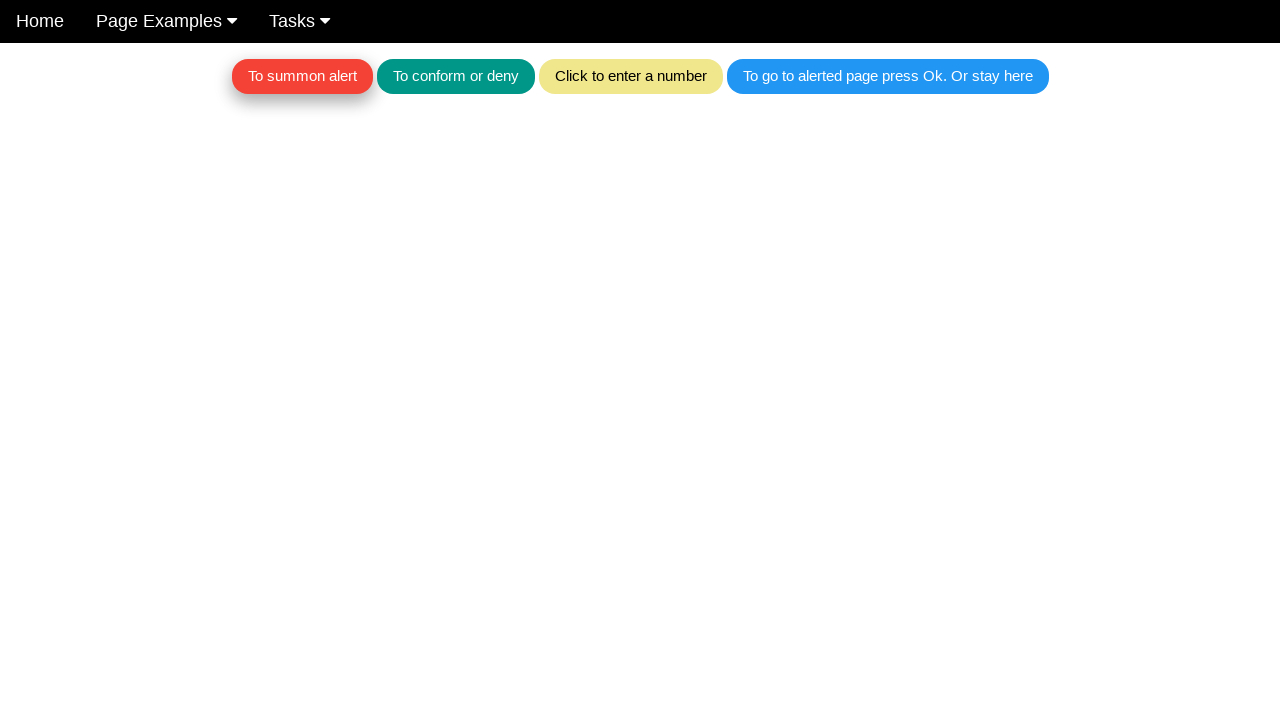